Tests marking individual todo items as complete by clicking their checkboxes

Starting URL: https://demo.playwright.dev/todomvc

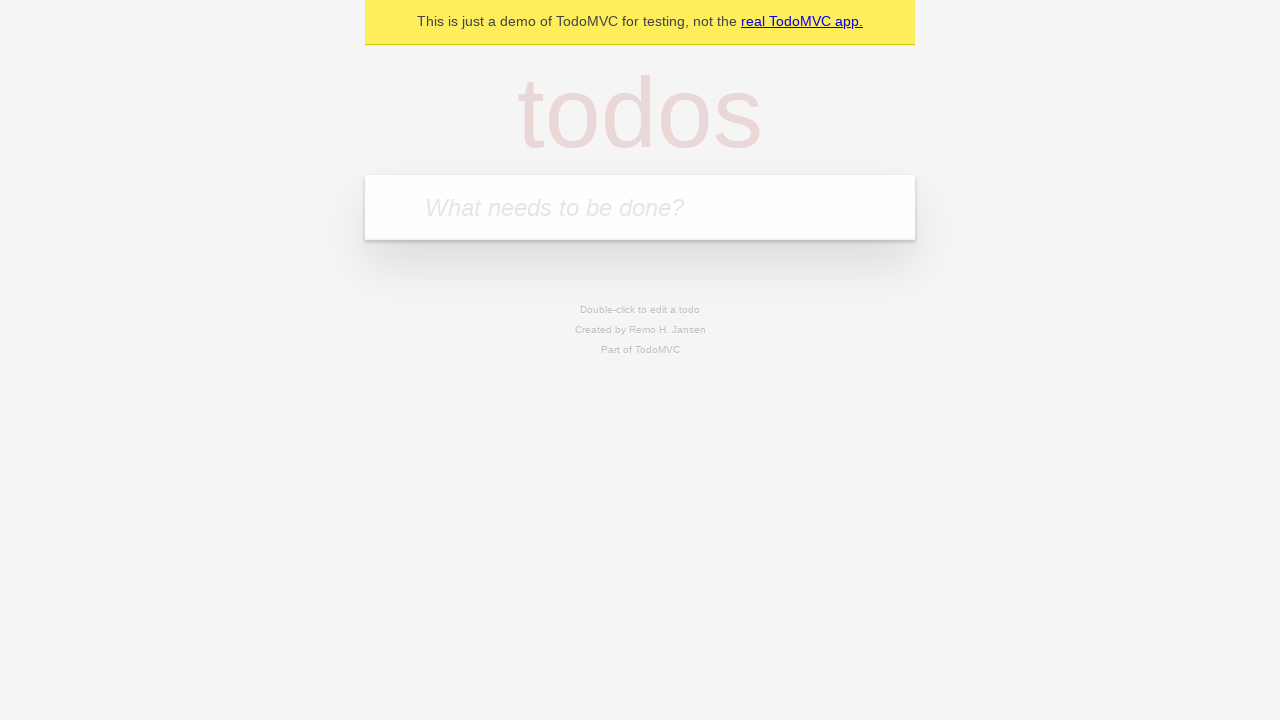

Filled todo input field with 'buy some cheese' on internal:attr=[placeholder="What needs to be done?"i]
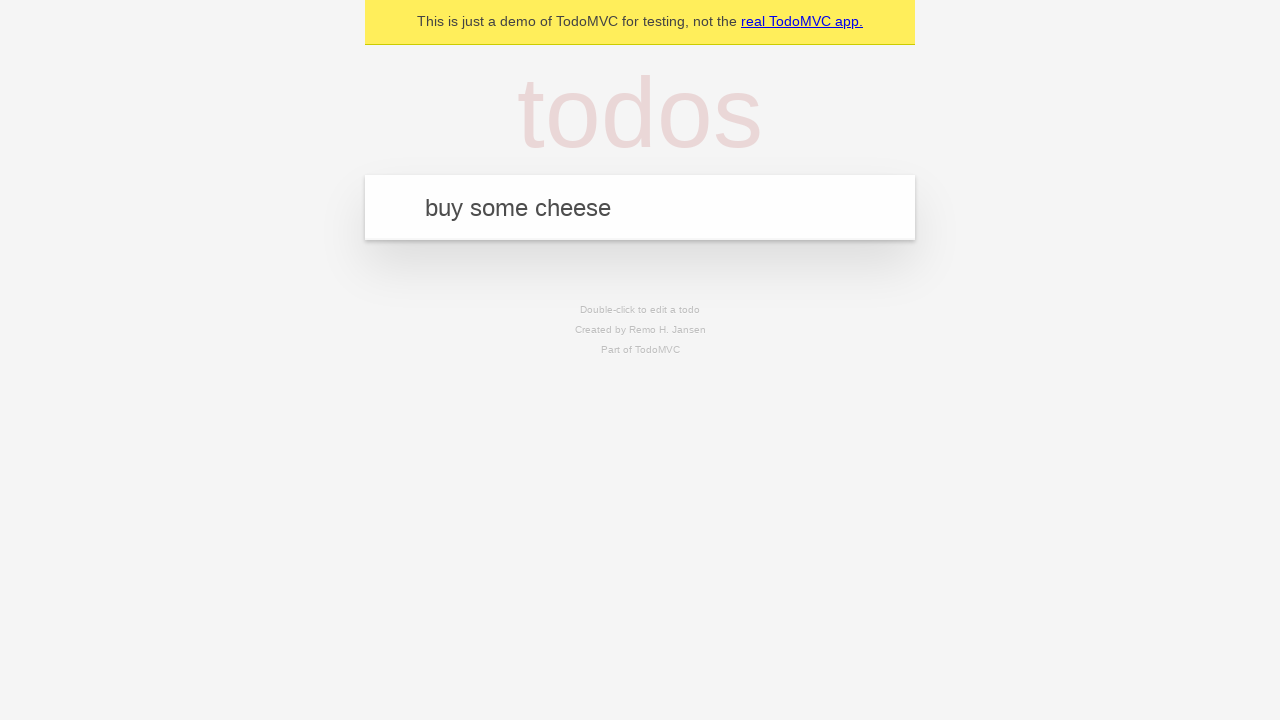

Pressed Enter to add first todo item on internal:attr=[placeholder="What needs to be done?"i]
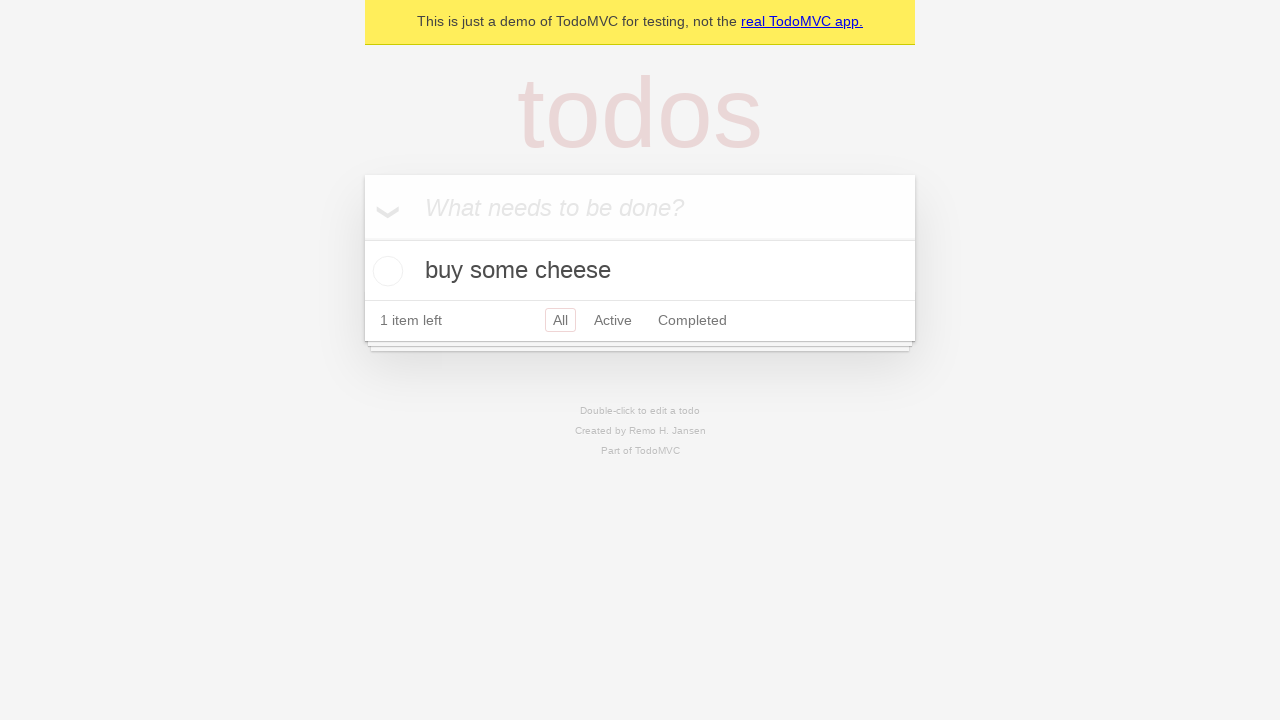

Filled todo input field with 'feed the cat' on internal:attr=[placeholder="What needs to be done?"i]
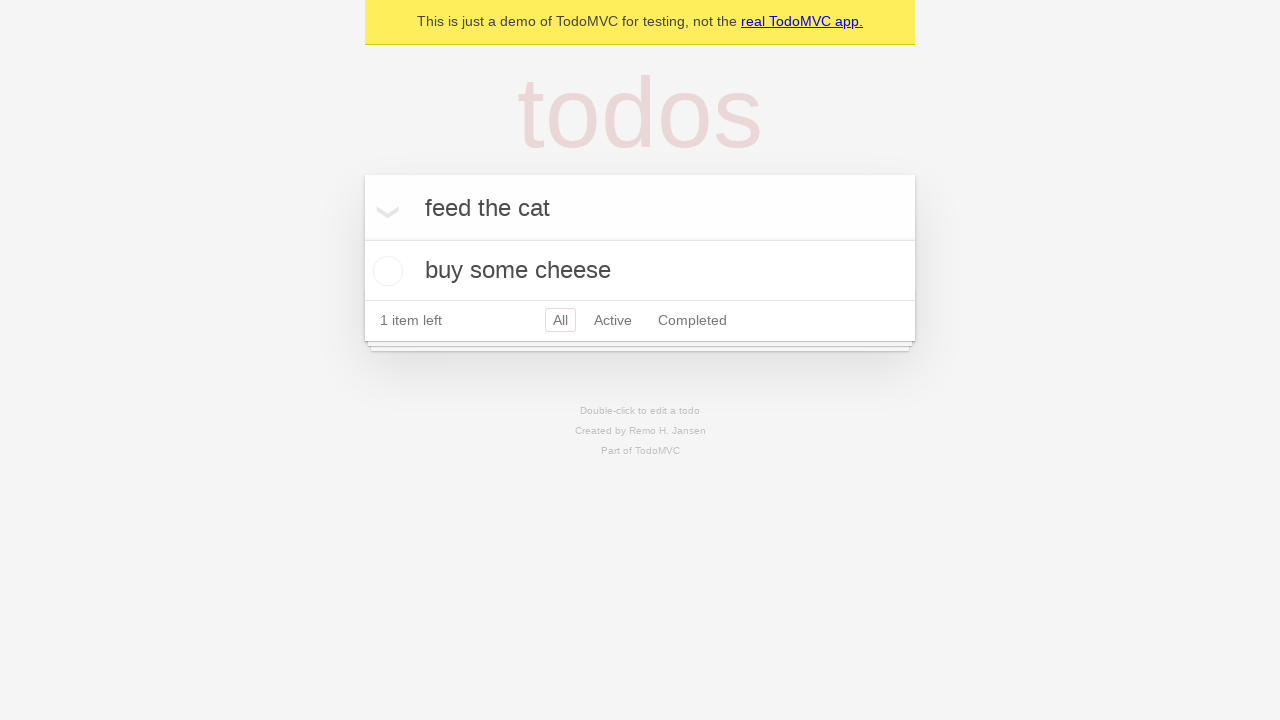

Pressed Enter to add second todo item on internal:attr=[placeholder="What needs to be done?"i]
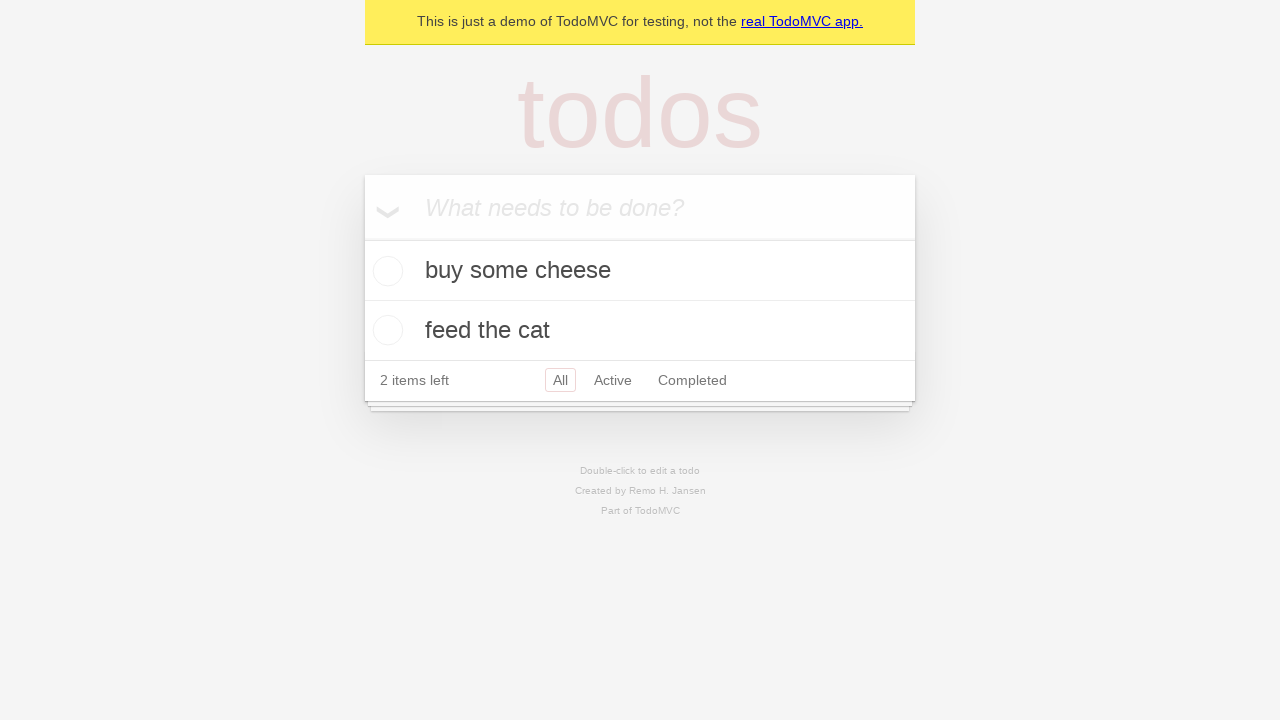

Checked checkbox for first todo item 'buy some cheese' at (385, 271) on internal:testid=[data-testid="todo-item"s] >> nth=0 >> internal:role=checkbox
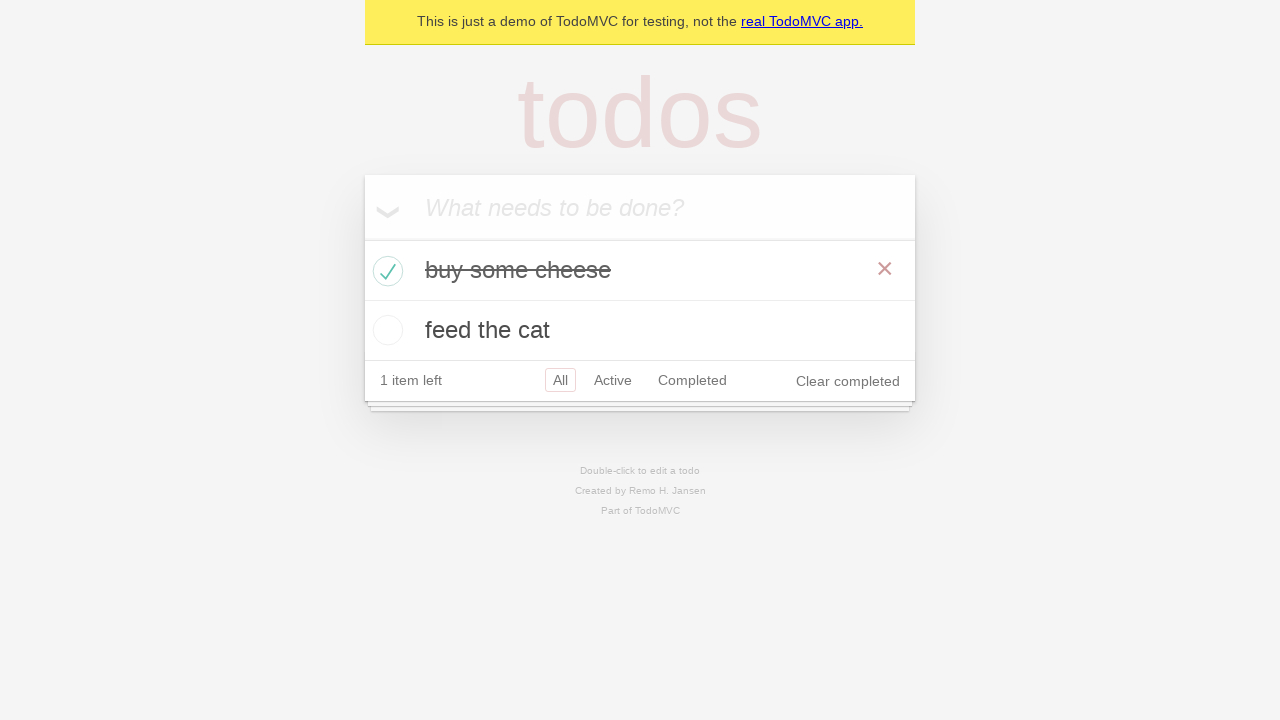

Checked checkbox for second todo item 'feed the cat' at (385, 330) on internal:testid=[data-testid="todo-item"s] >> nth=1 >> internal:role=checkbox
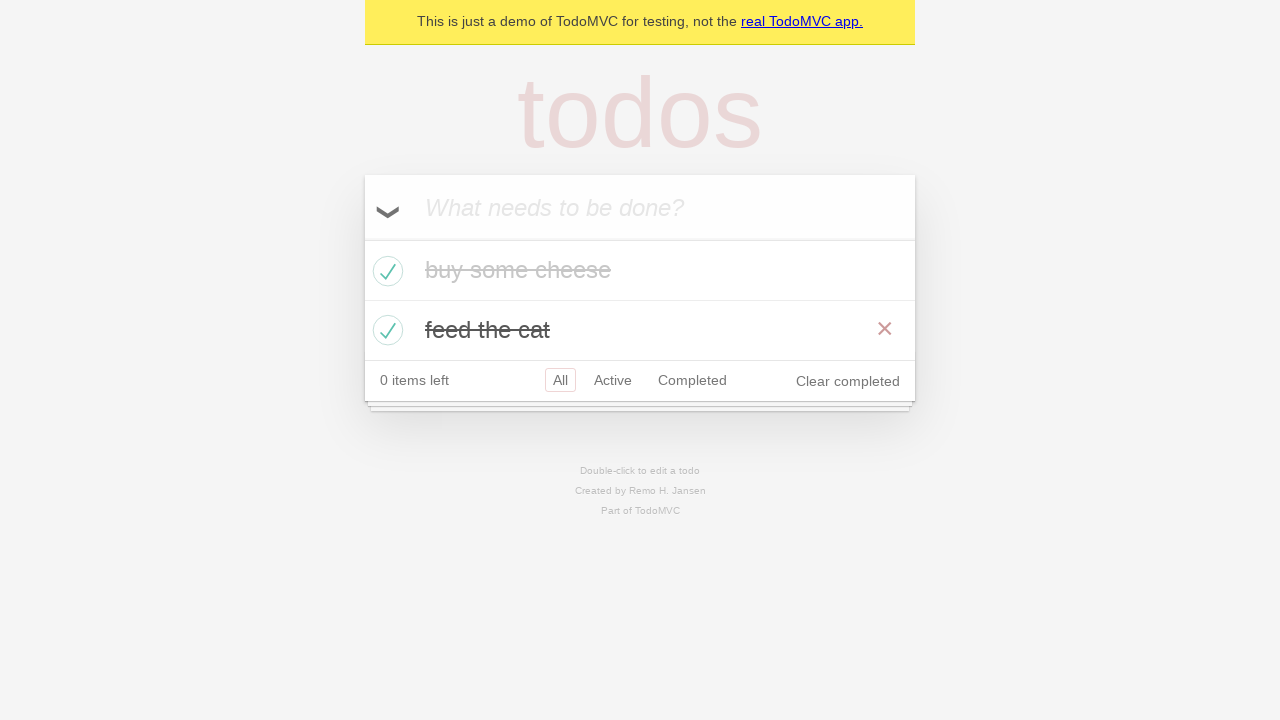

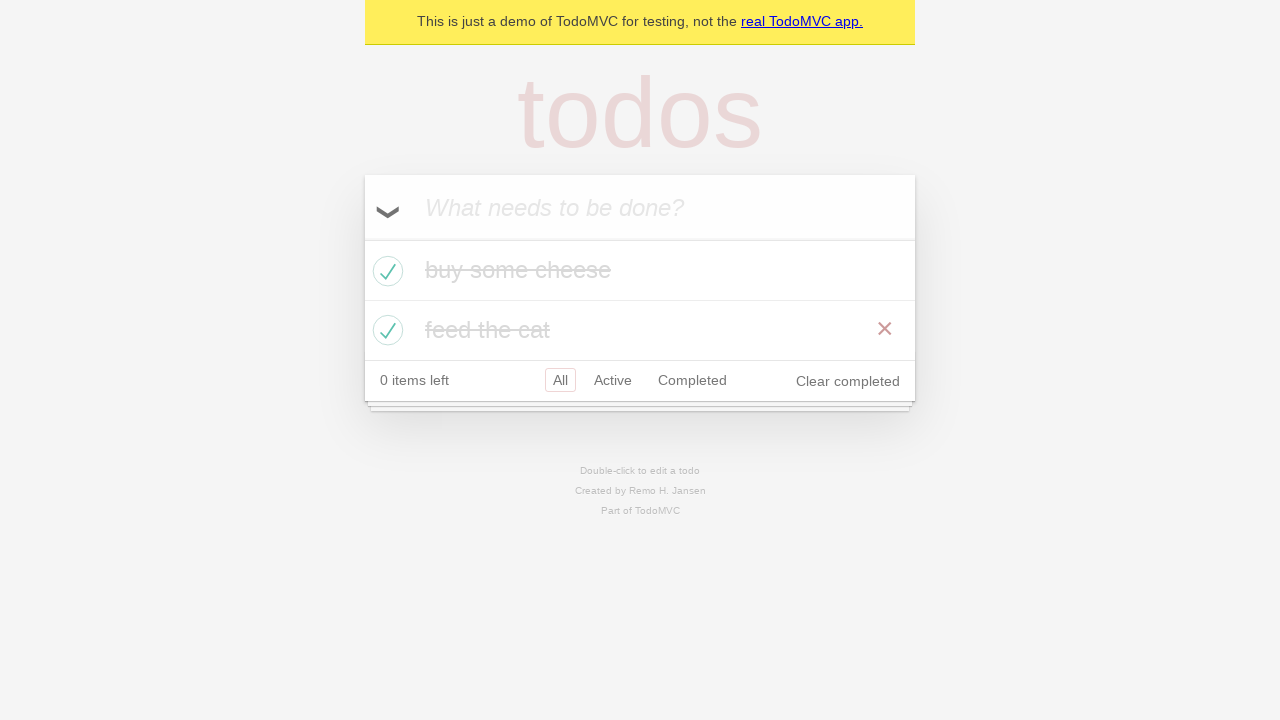